Tests date input by typing a date directly into the text field and verifying the value is correctly set

Starting URL: https://acctabootcamp.github.io/site/examples/actions

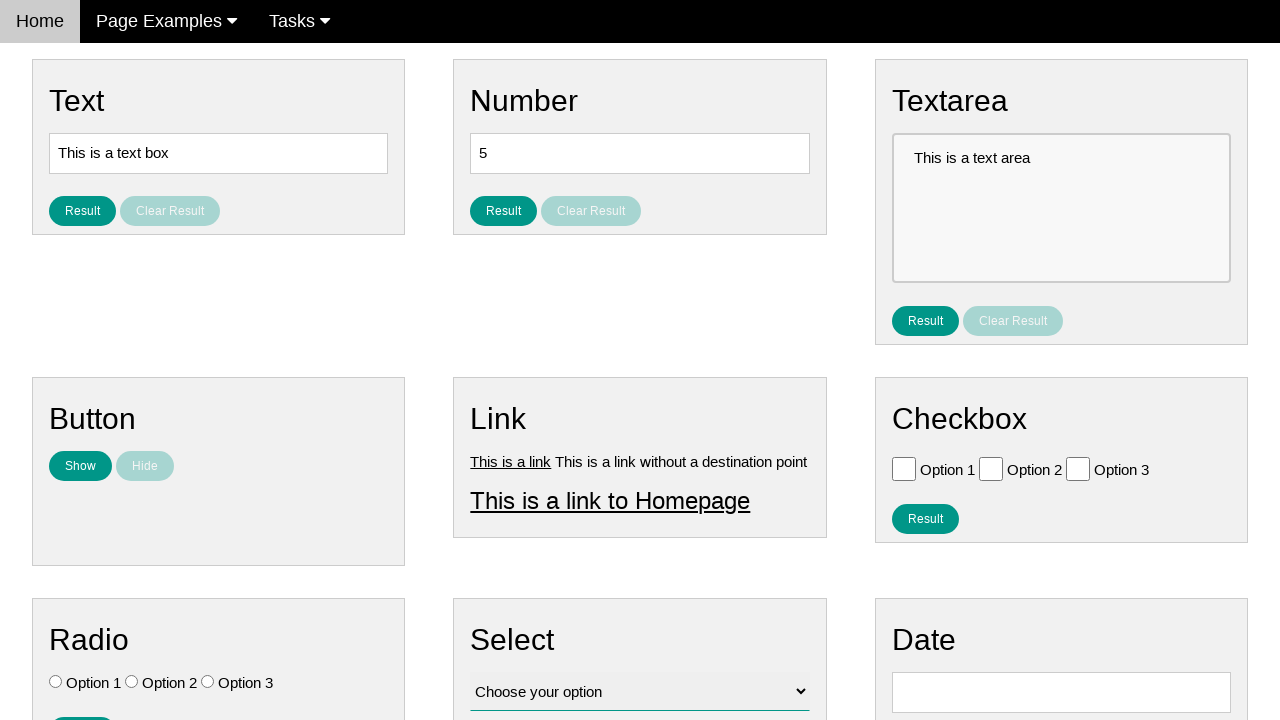

Cleared the date input field on #vfb-8
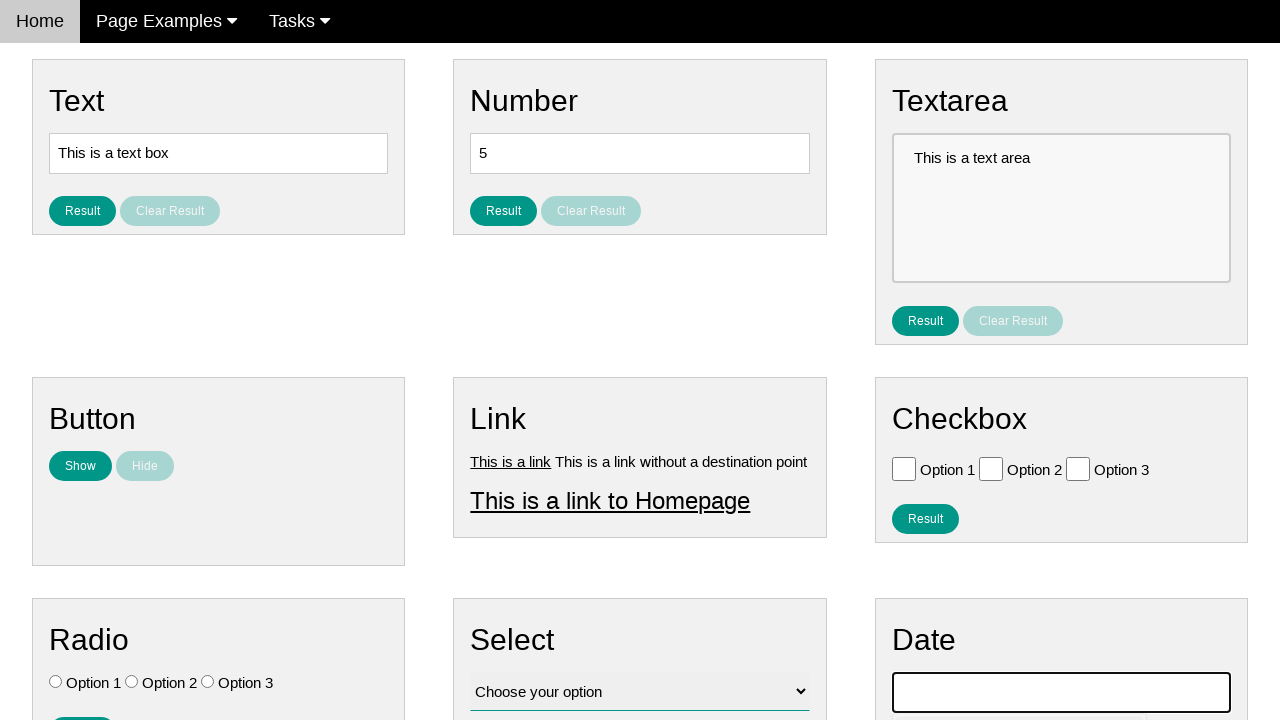

Typed date '05/02/1959' into the date input field on #vfb-8
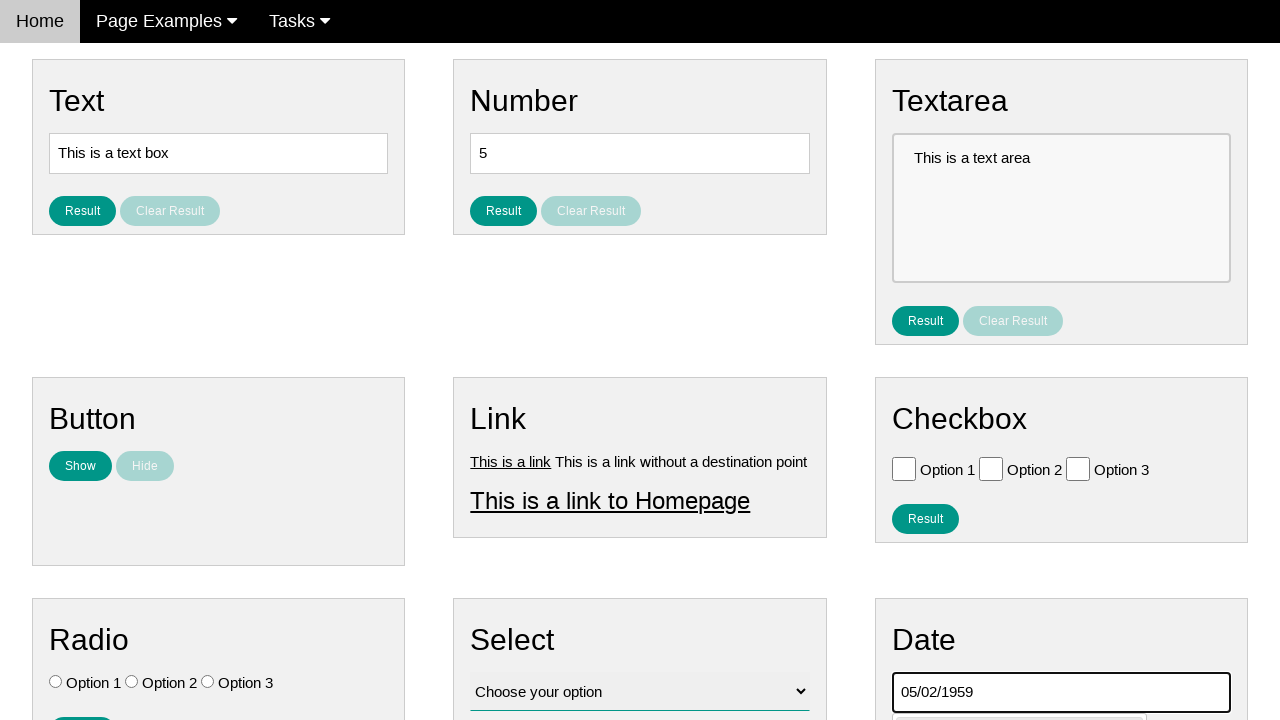

Retrieved the date value from the input field
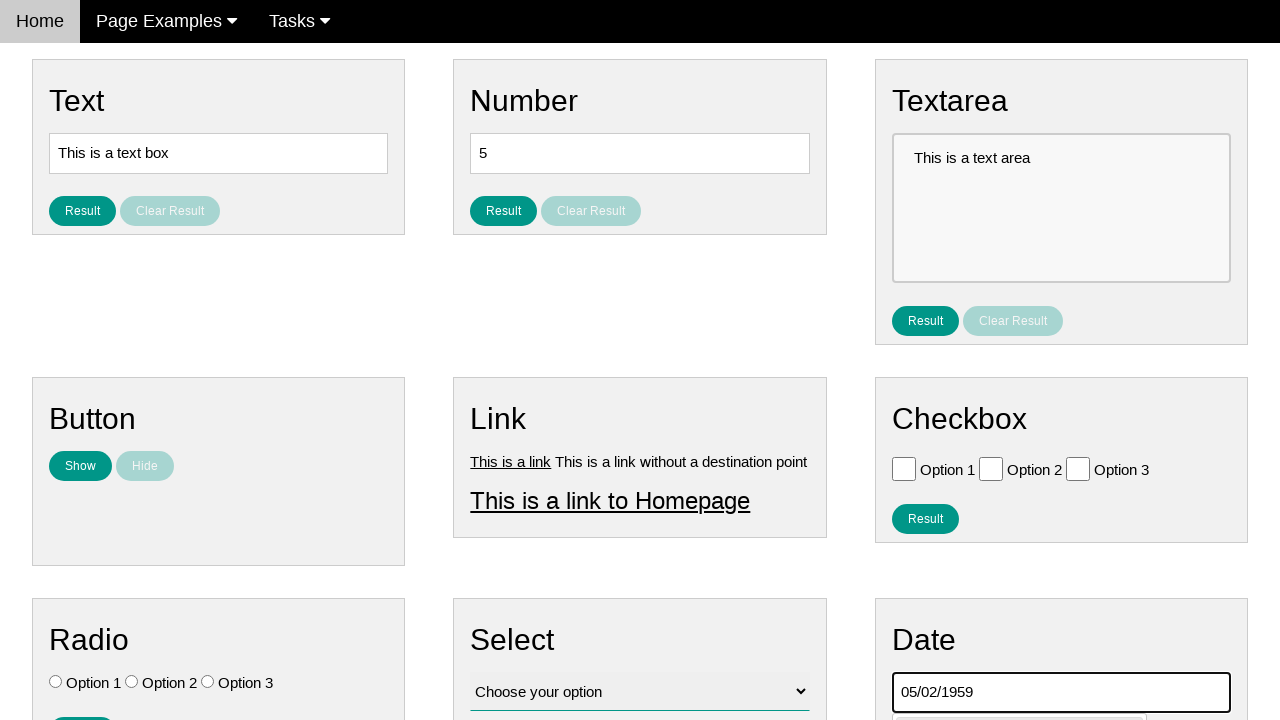

Verified that the date value is correctly set to '05/02/1959'
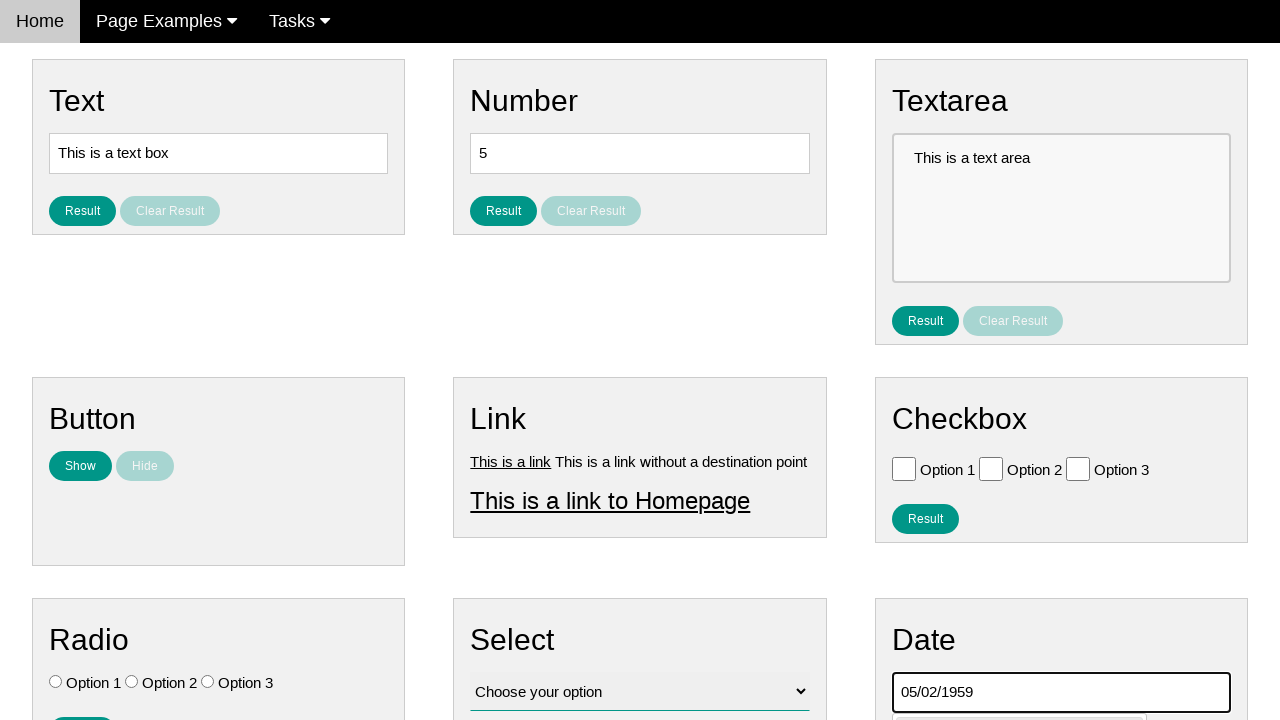

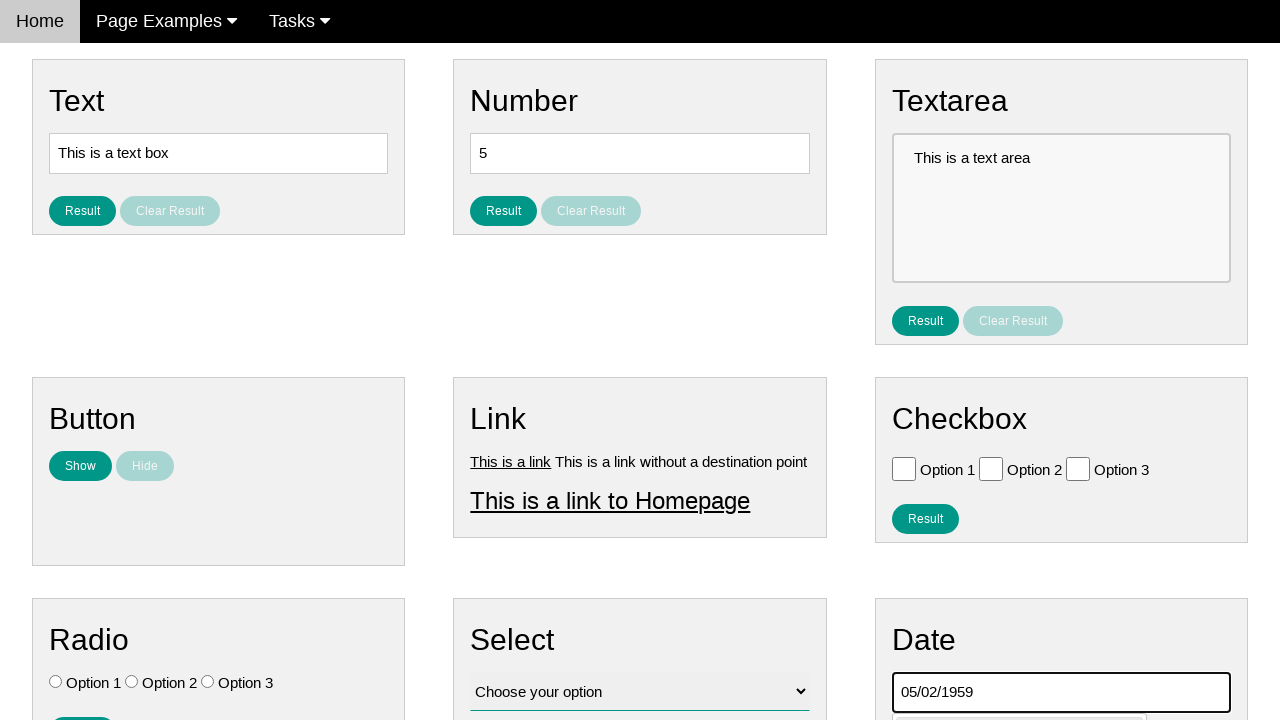